Tests drag and drop functionality by dragging an element to a target drop zone

Starting URL: https://www.selenium.dev/selenium/web/mouse_interaction.html

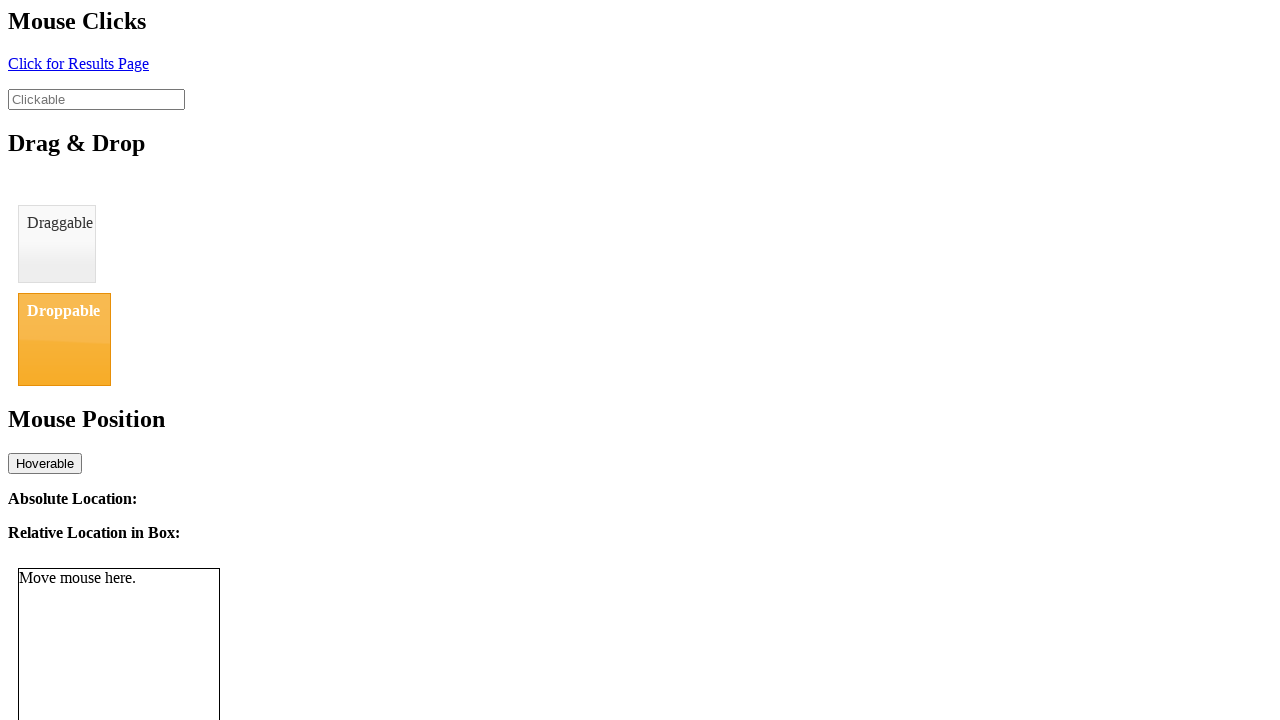

Located draggable element with id 'draggable'
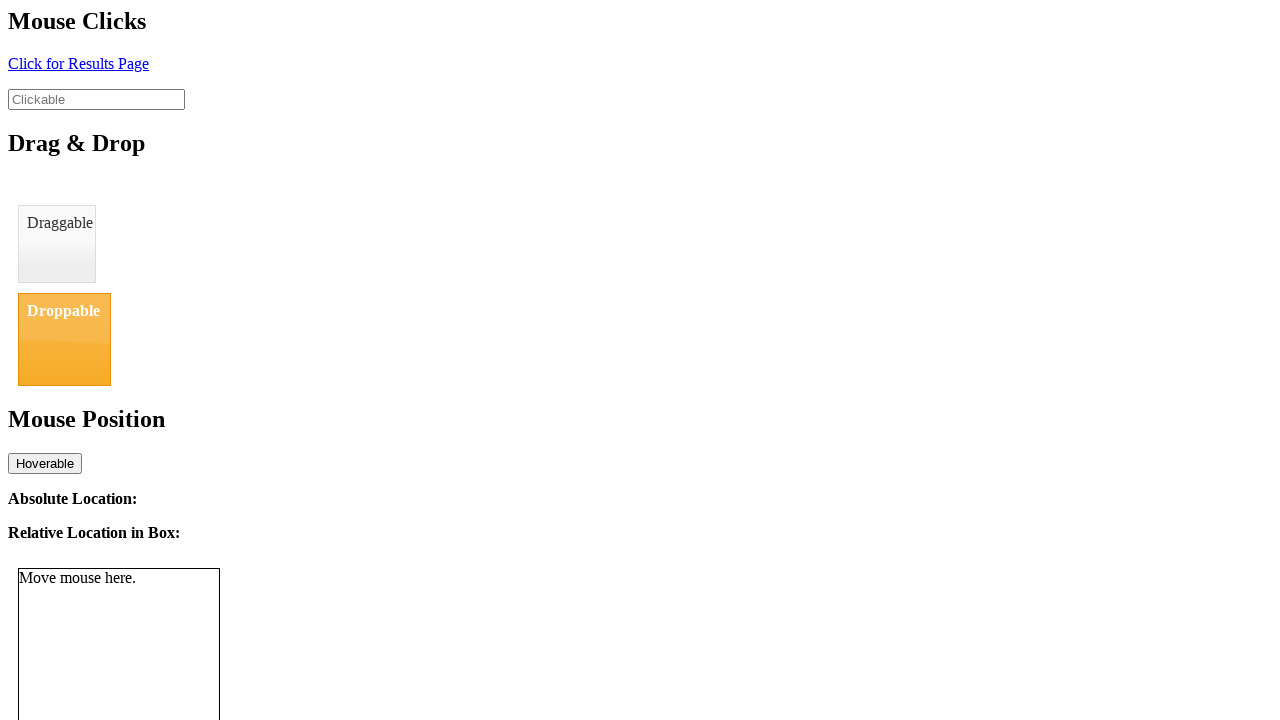

Located droppable target element with id 'droppable'
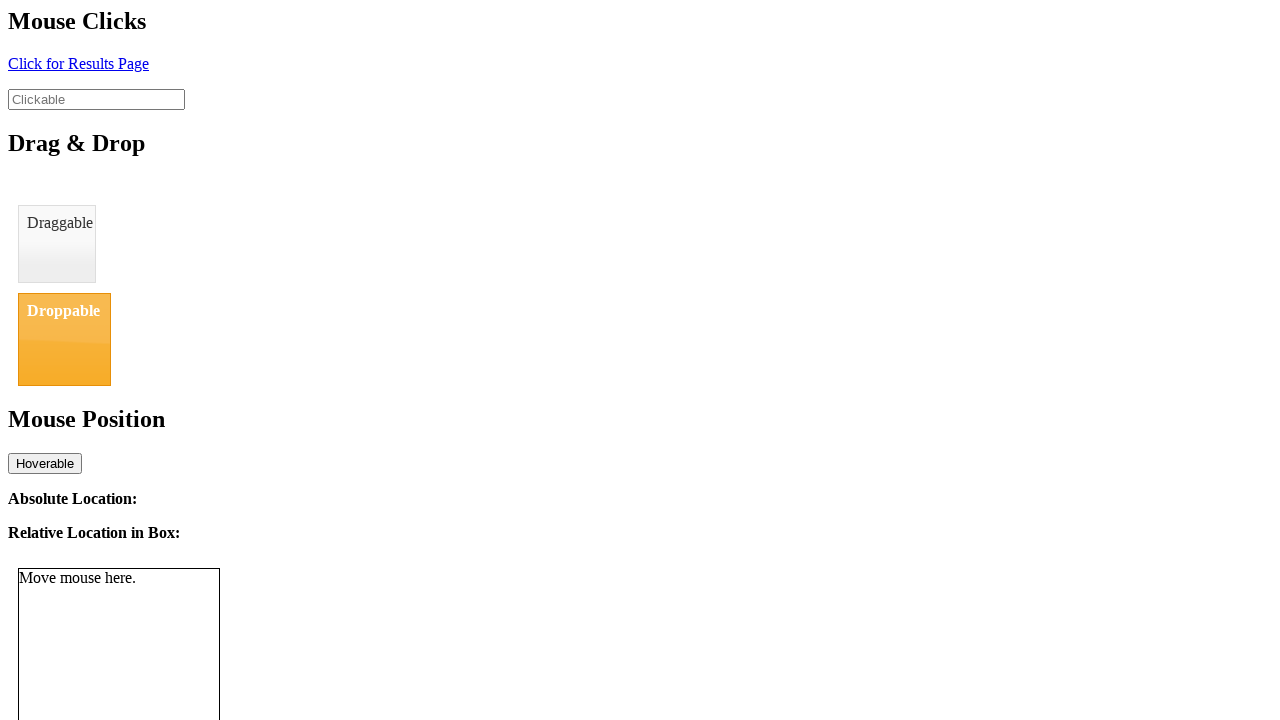

Dragged element from source to target drop zone at (64, 339)
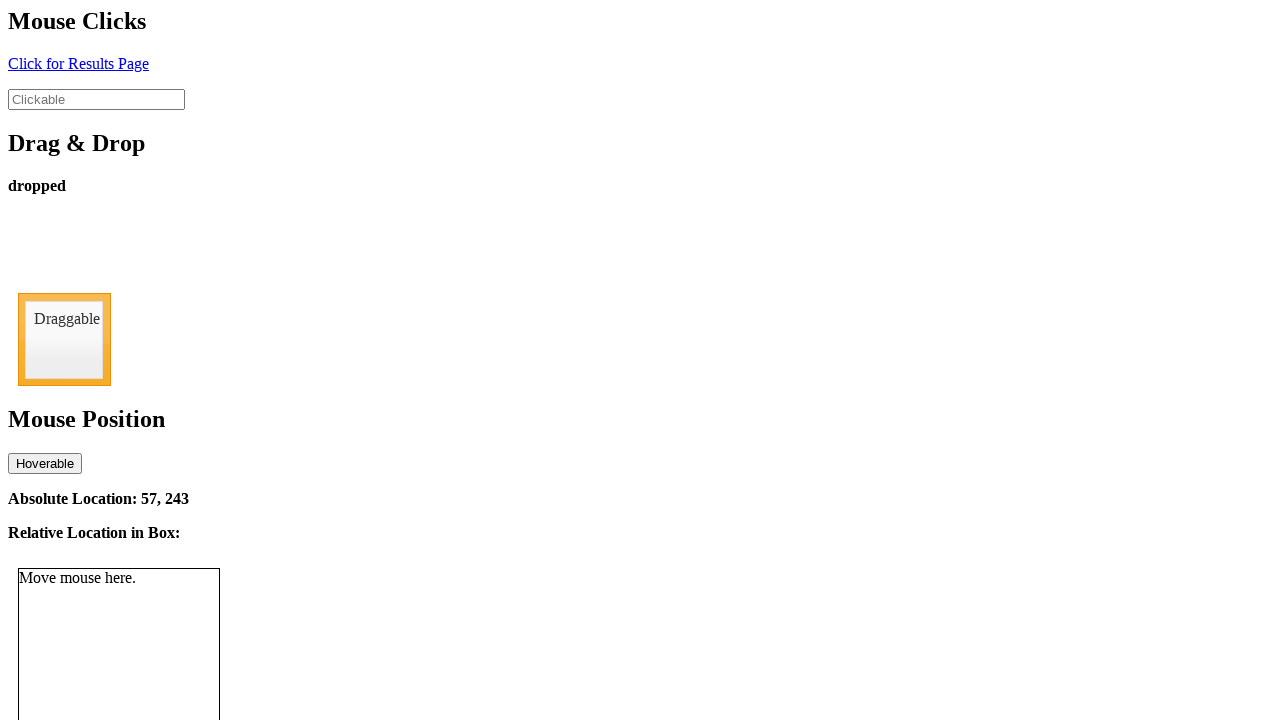

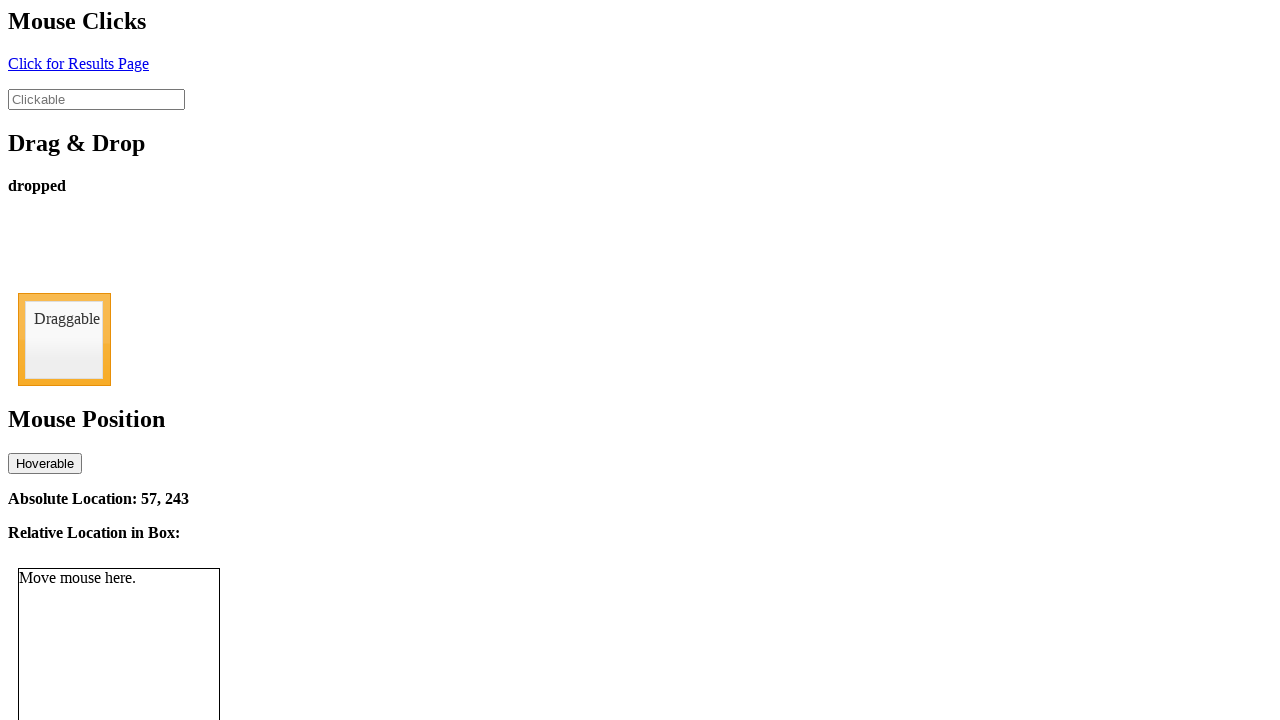